Tests the calculator's addition functionality by adding two pairs of numbers and verifying results

Starting URL: http://juliemr.github.io/protractor-demo/

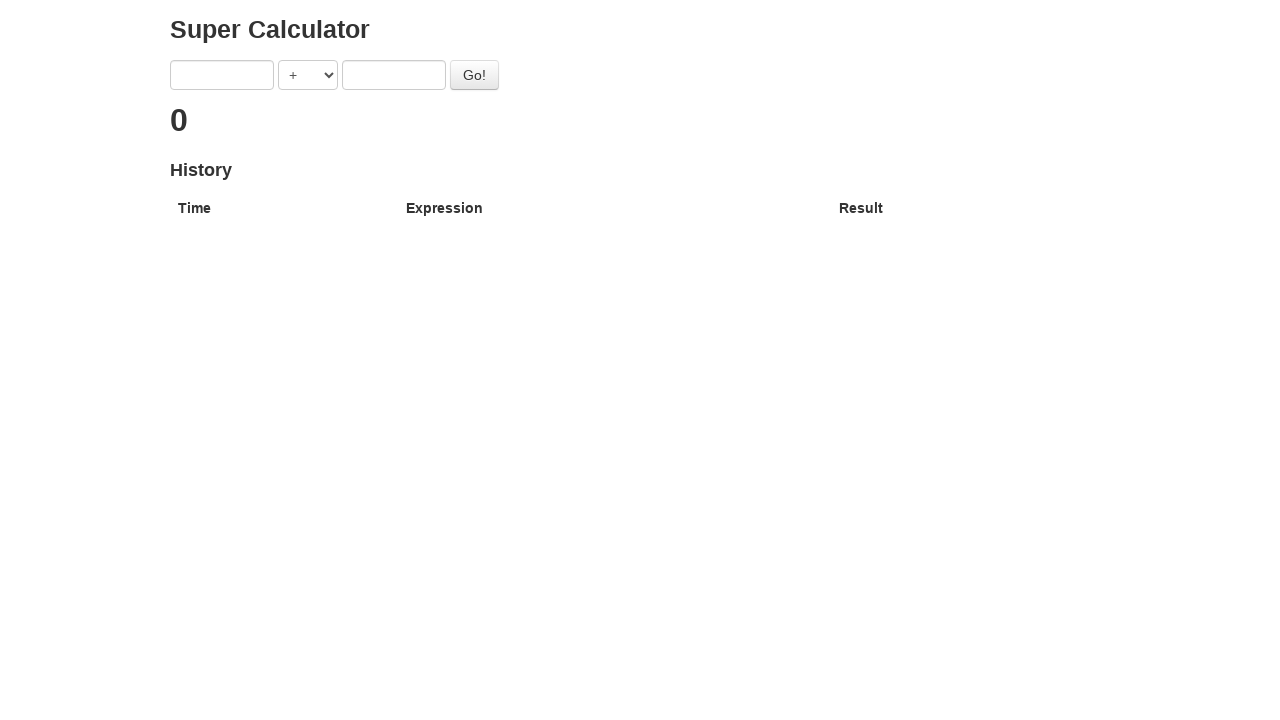

Filled first number field with '5' on input[ng-model='first']
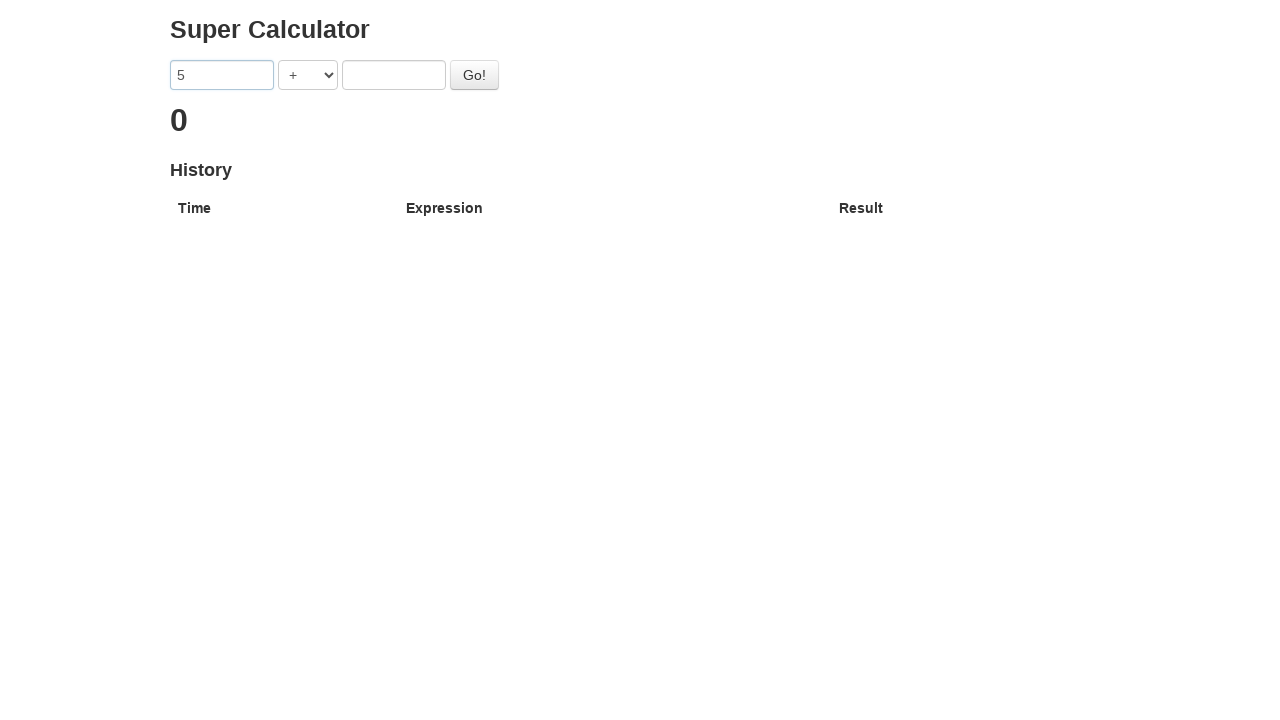

Filled second number field with '6' on input[ng-model='second']
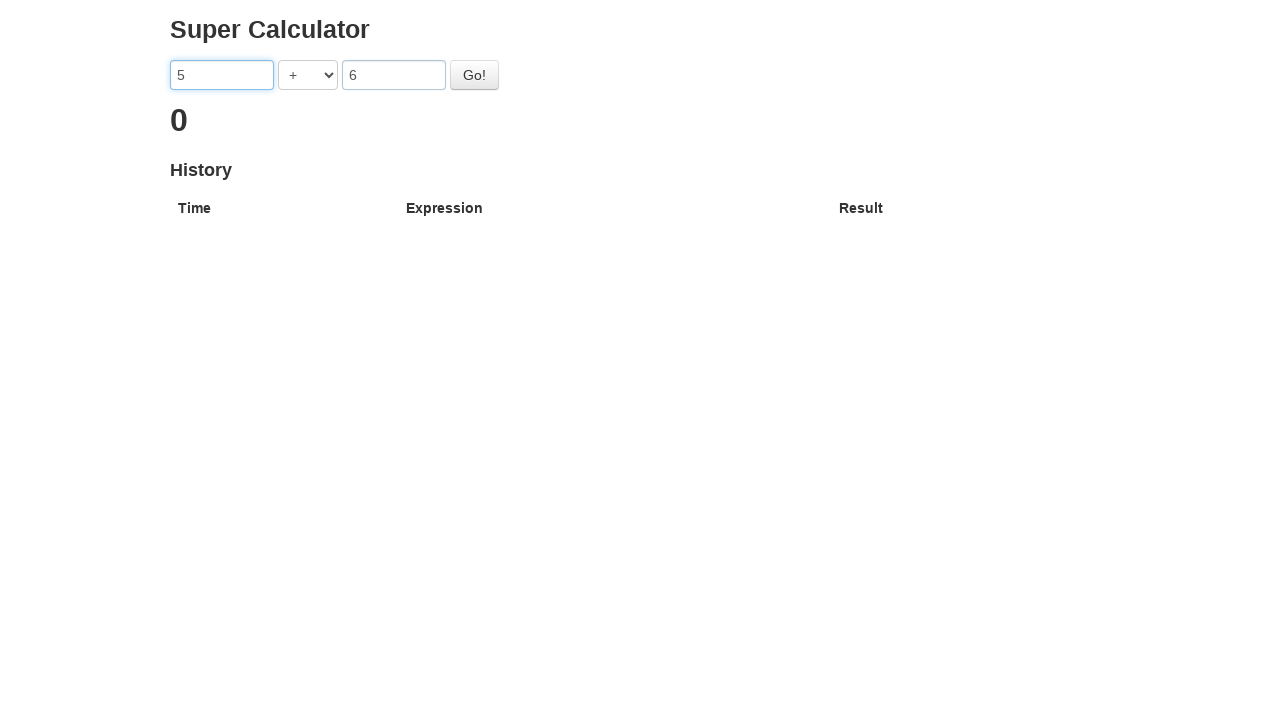

Selected '+' operator from dropdown on select[ng-model='operator']
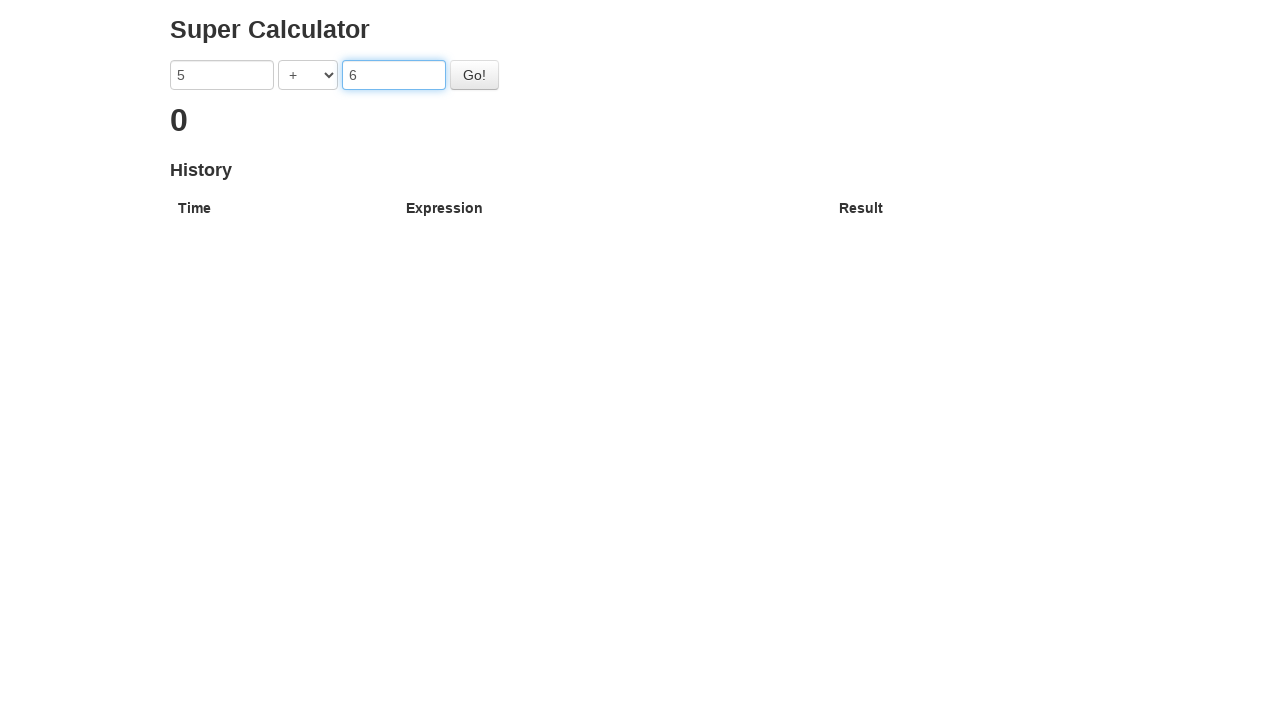

Clicked 'Go' button to calculate 5 + 6 at (474, 75) on #gobutton
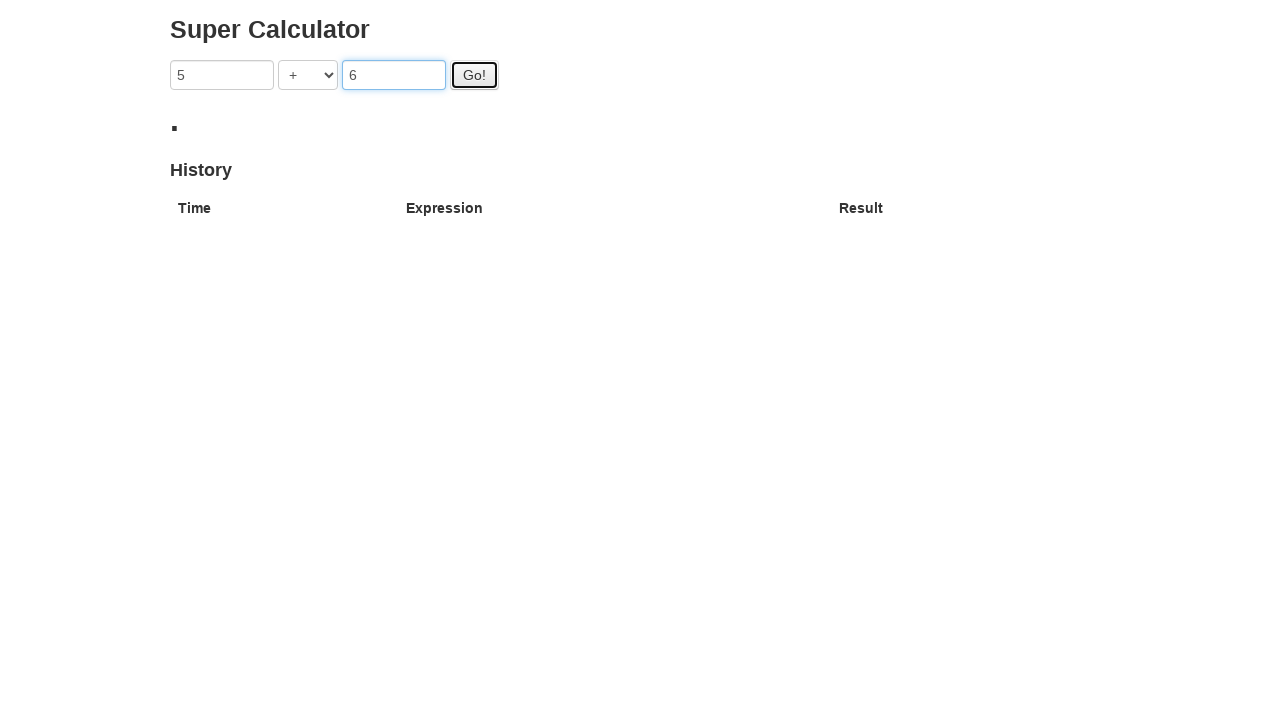

Result for first addition (5 + 6 = 11) loaded
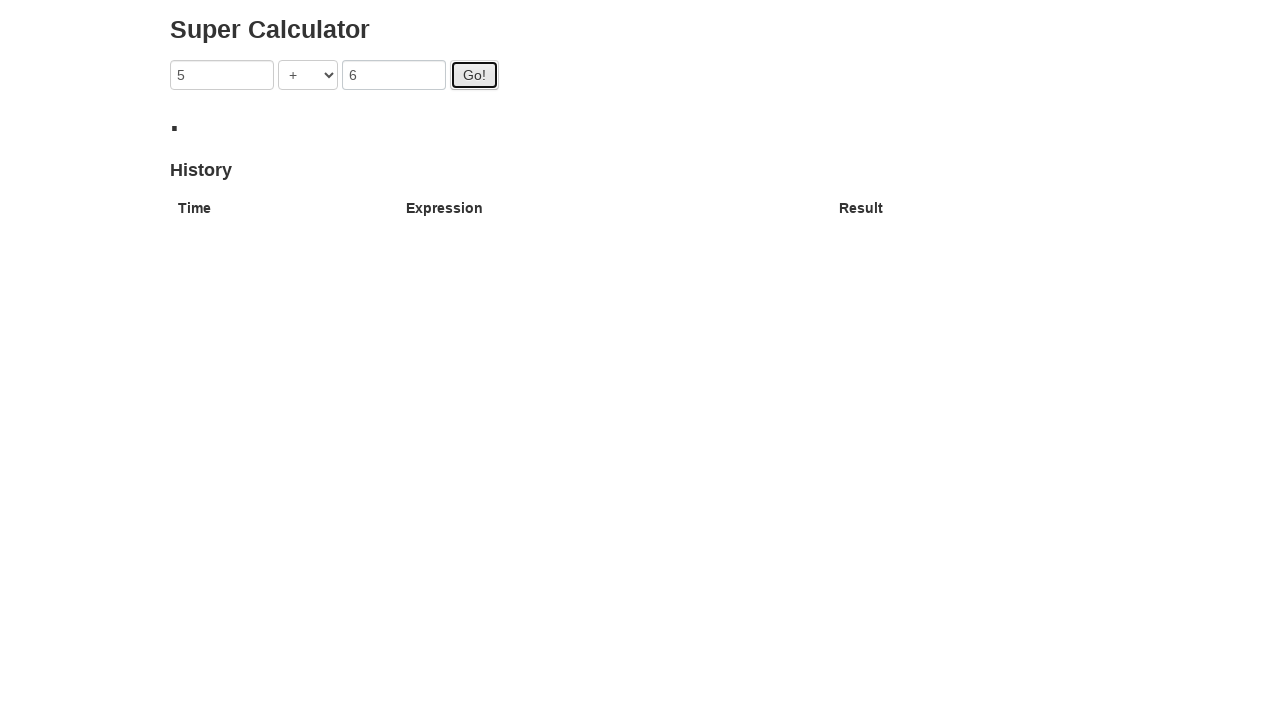

Filled first number field with '1' on input[ng-model='first']
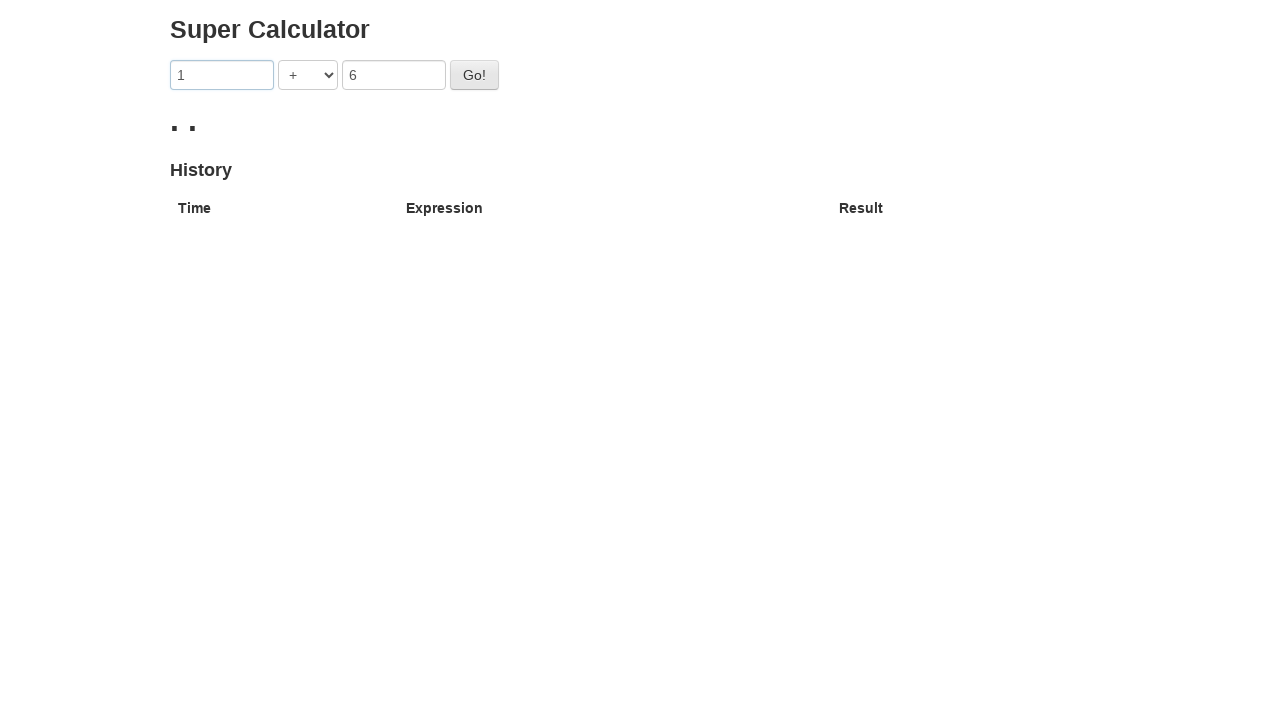

Filled second number field with '6' on input[ng-model='second']
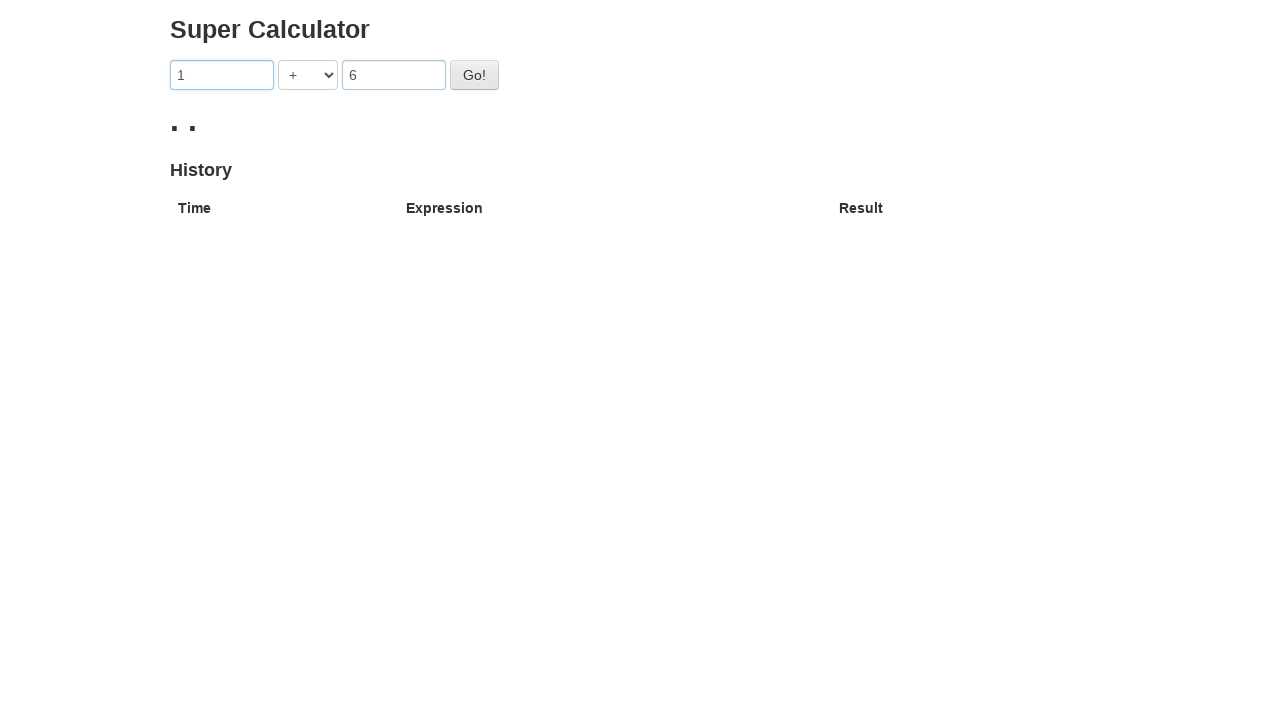

Selected '+' operator from dropdown on select[ng-model='operator']
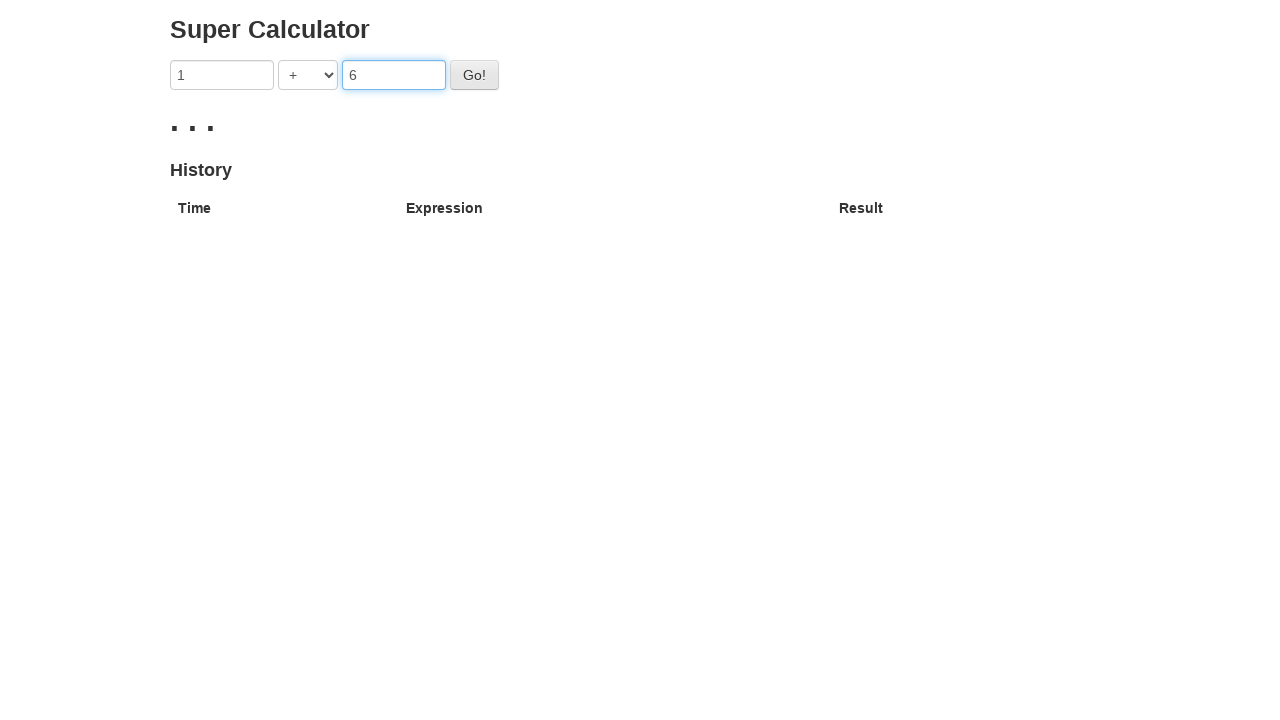

Clicked 'Go' button to calculate 1 + 6 at (474, 75) on #gobutton
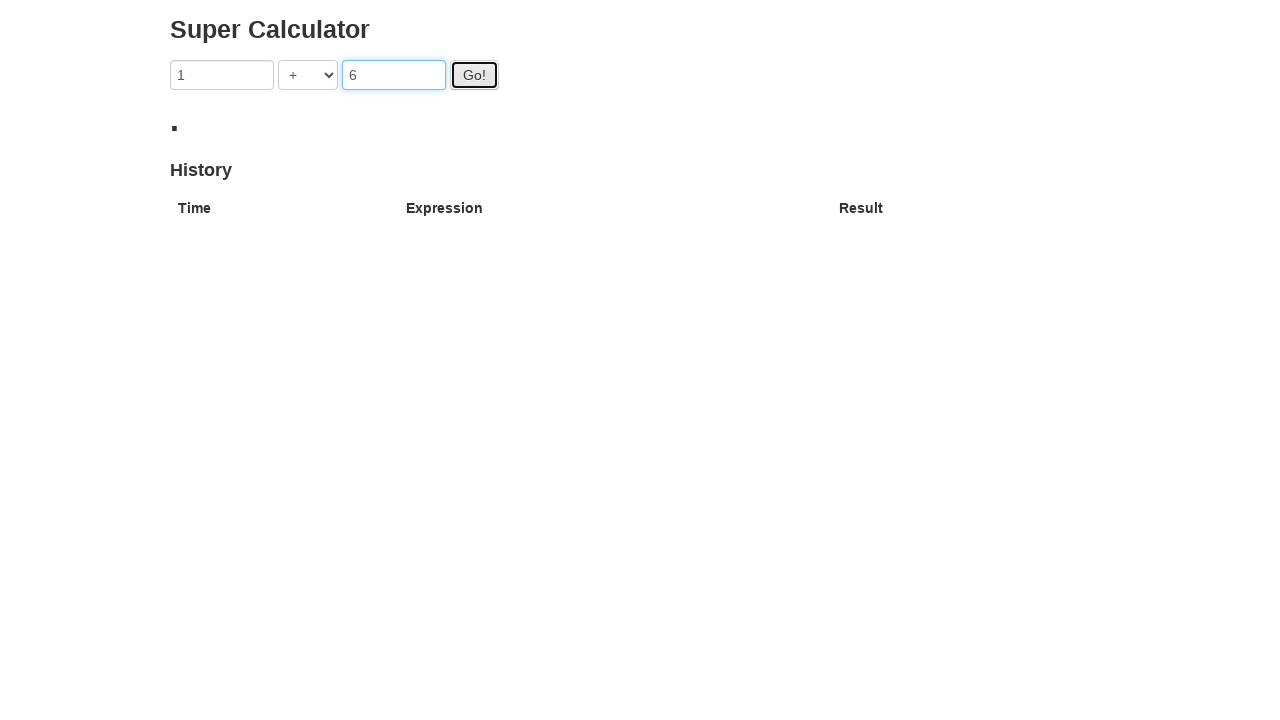

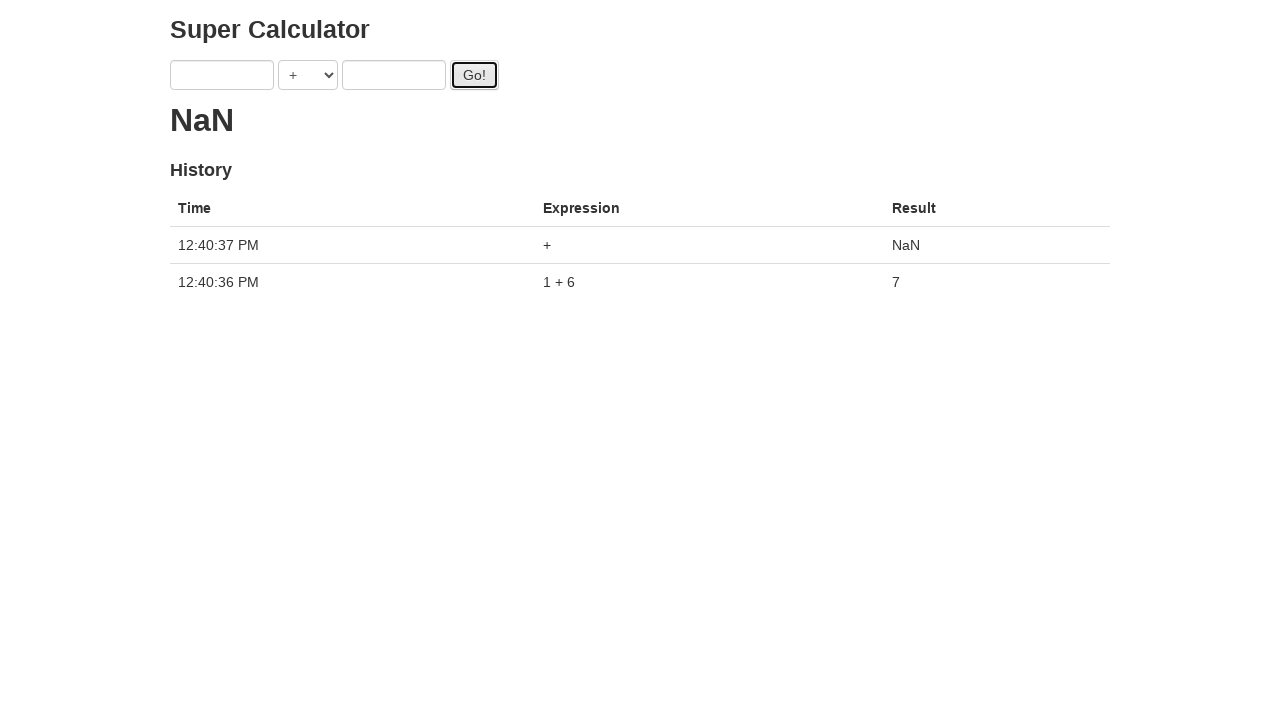